Tests password input field clear functionality by entering text and then clearing it

Starting URL: https://bonigarcia.dev/selenium-webdriver-java/

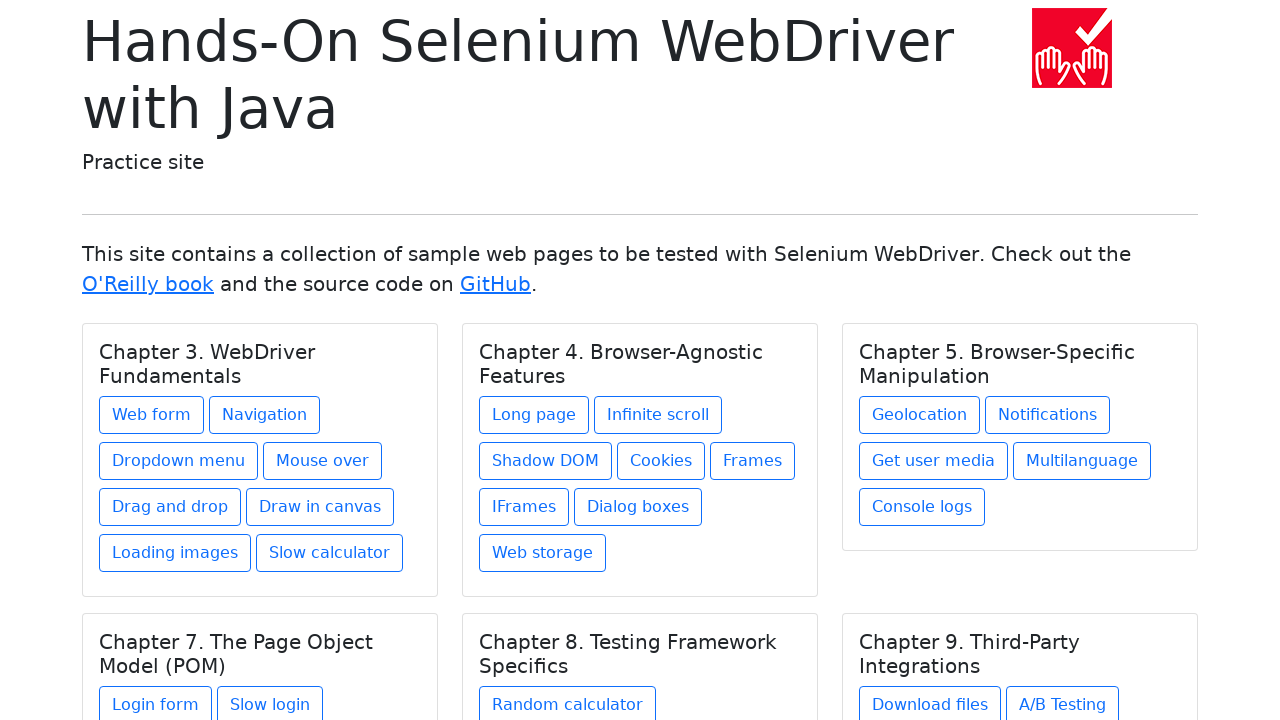

Clicked on web-form link at (152, 415) on a[href='web-form.html']
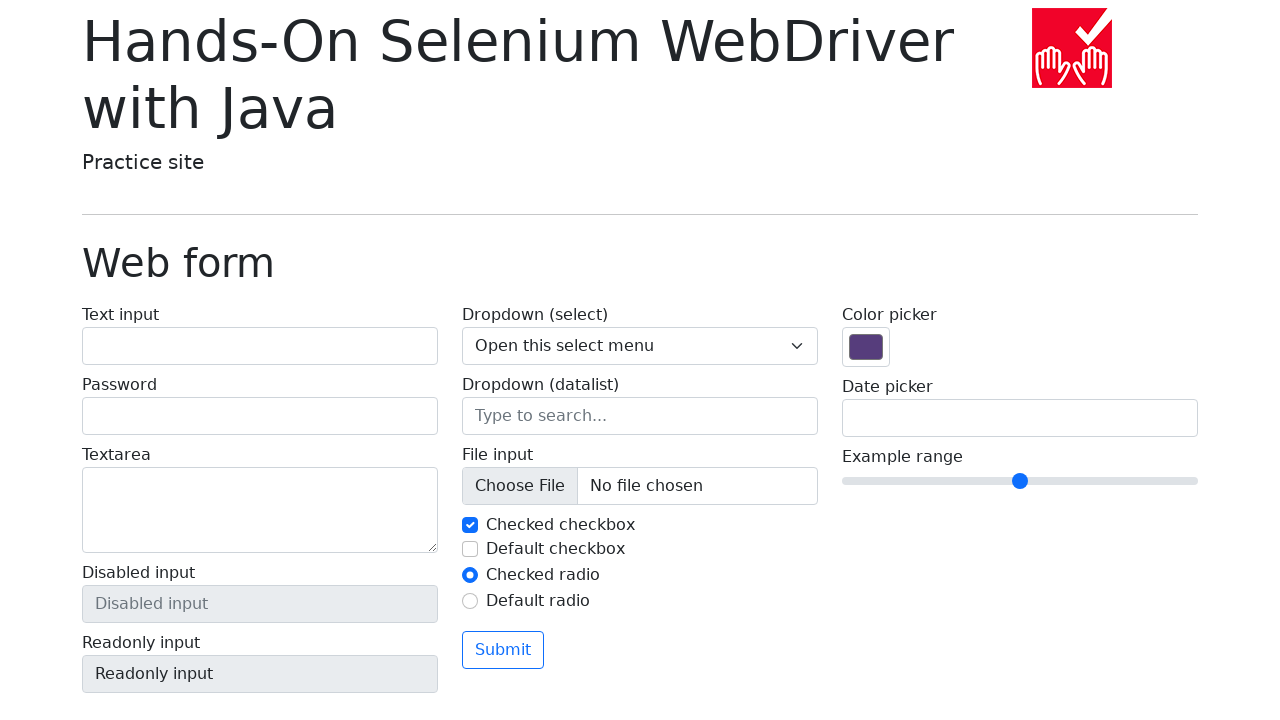

Filled password input field with 'Lorem ipsum' on input[name='my-password']
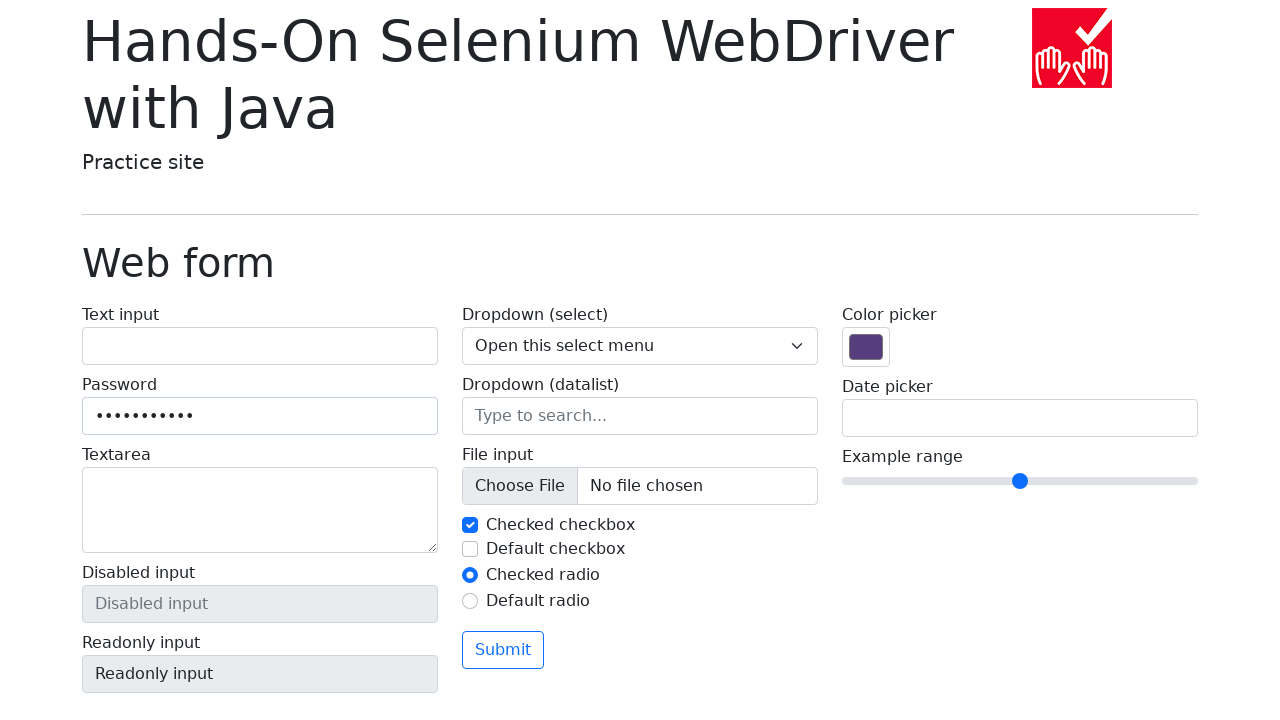

Cleared password input field on input[name='my-password']
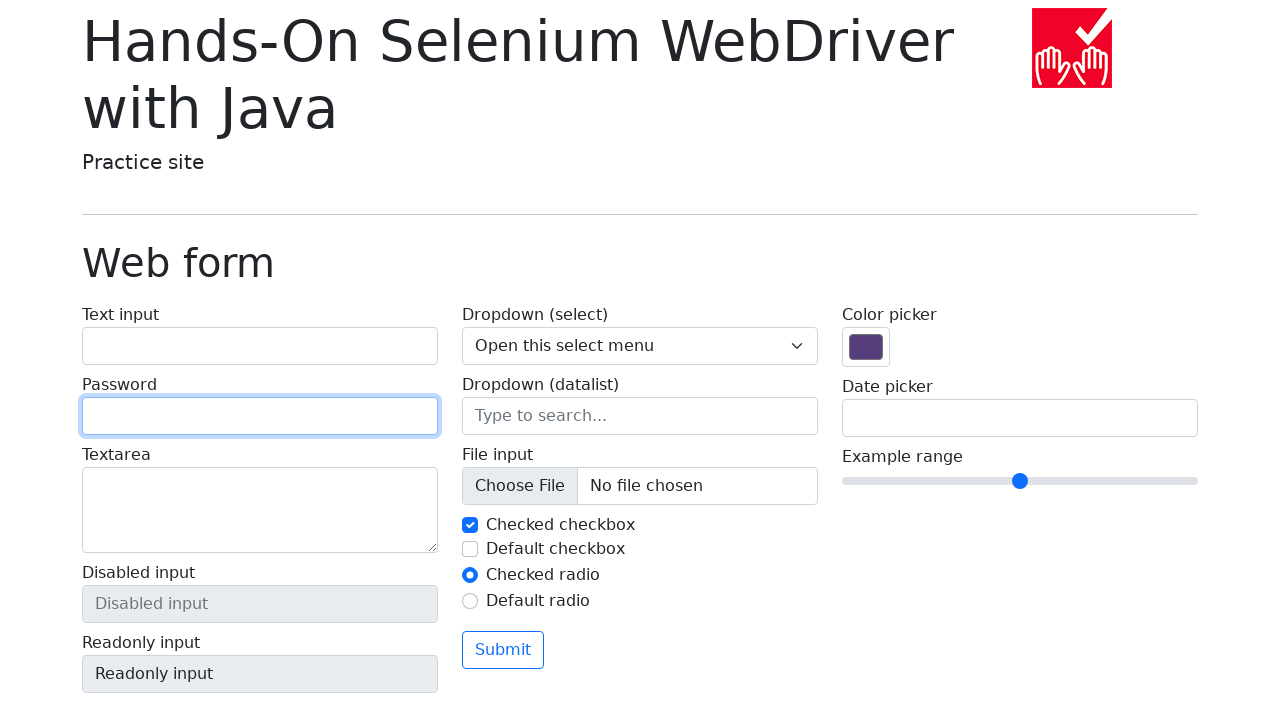

Verified password input field is empty
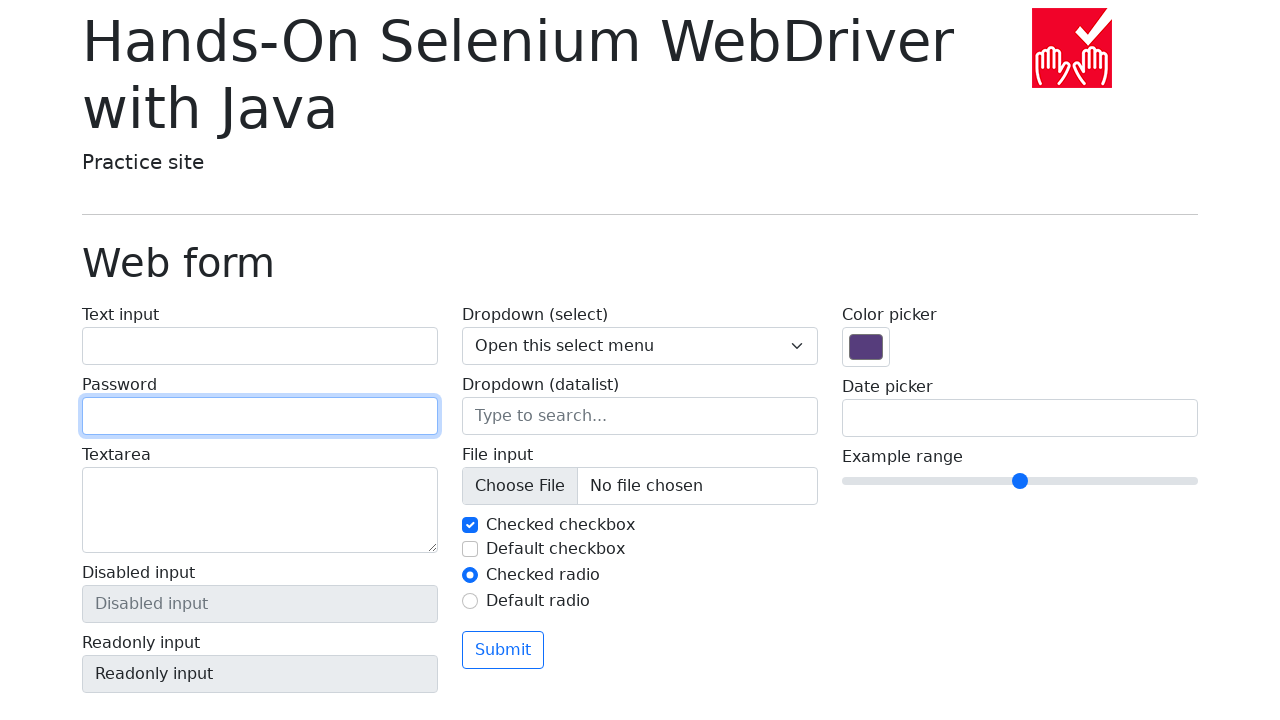

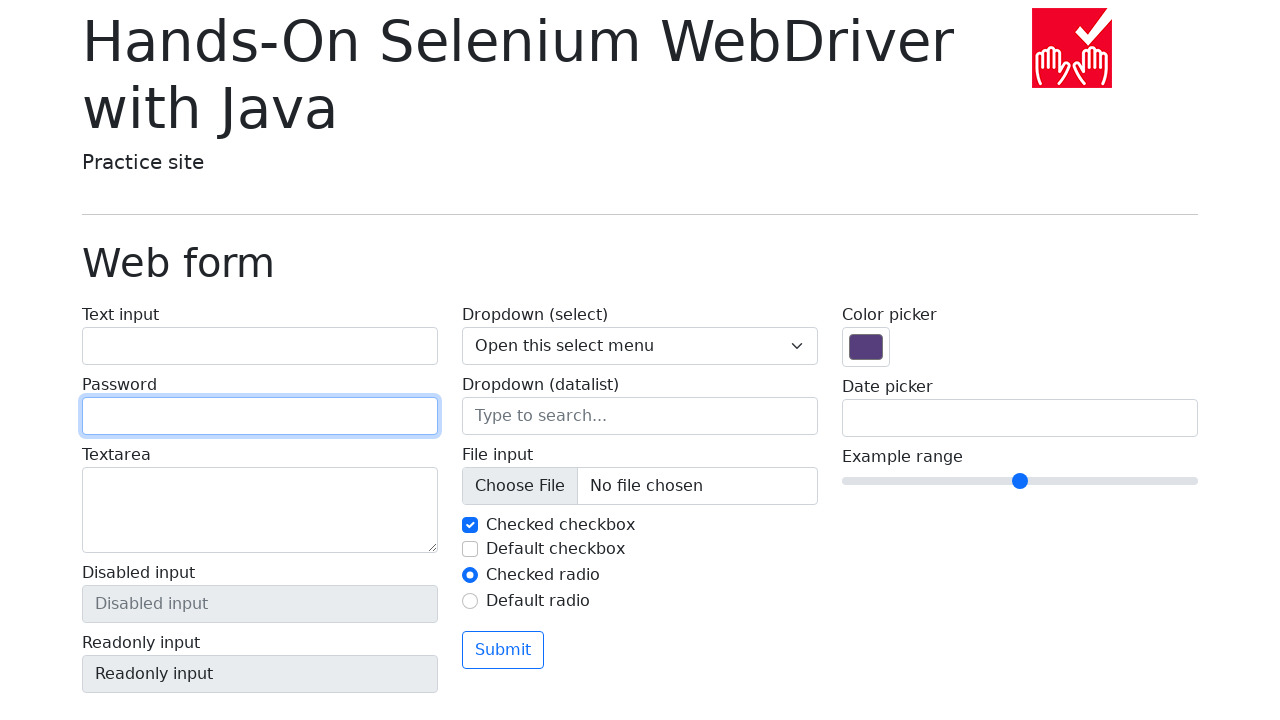